Tests checkbox functionality on a practice page by clicking a checkbox, verifying it's displayed, clicking it again (to uncheck), and counting the total number of checkboxes on the page.

Starting URL: http://qaclickacademy.com/practice.php

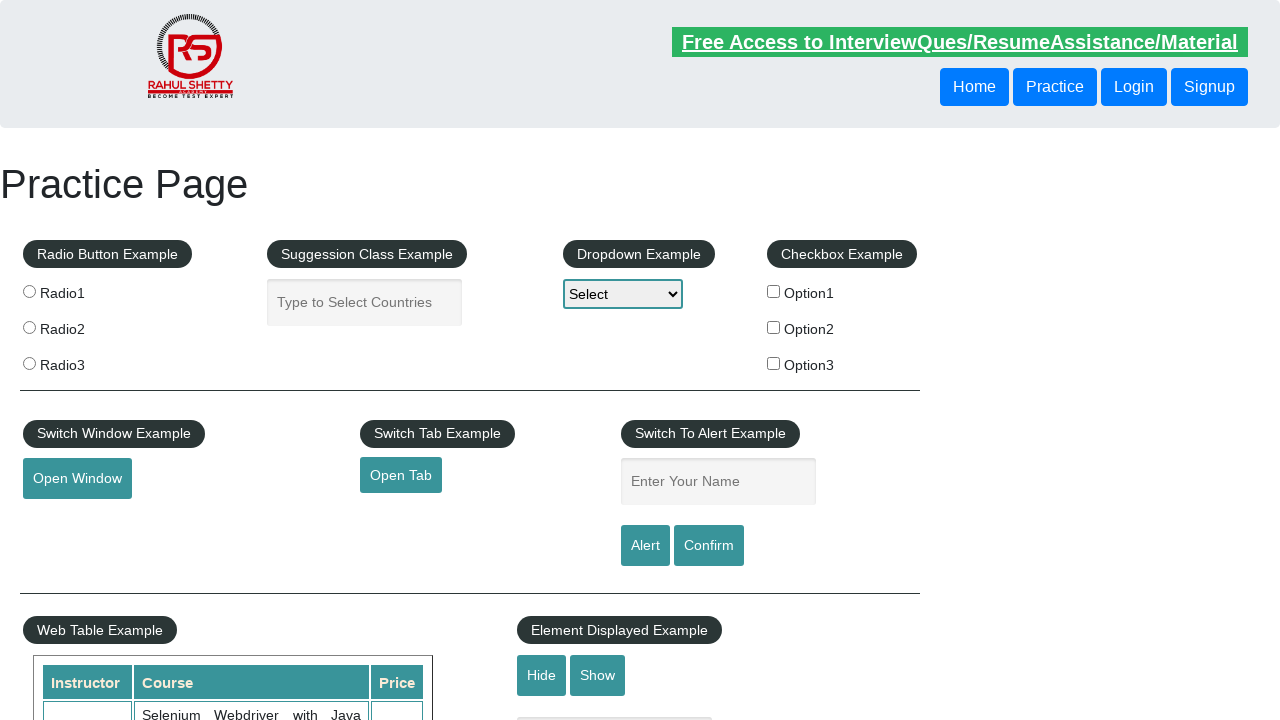

Clicked the first checkbox option at (774, 291) on input#checkBoxOption1
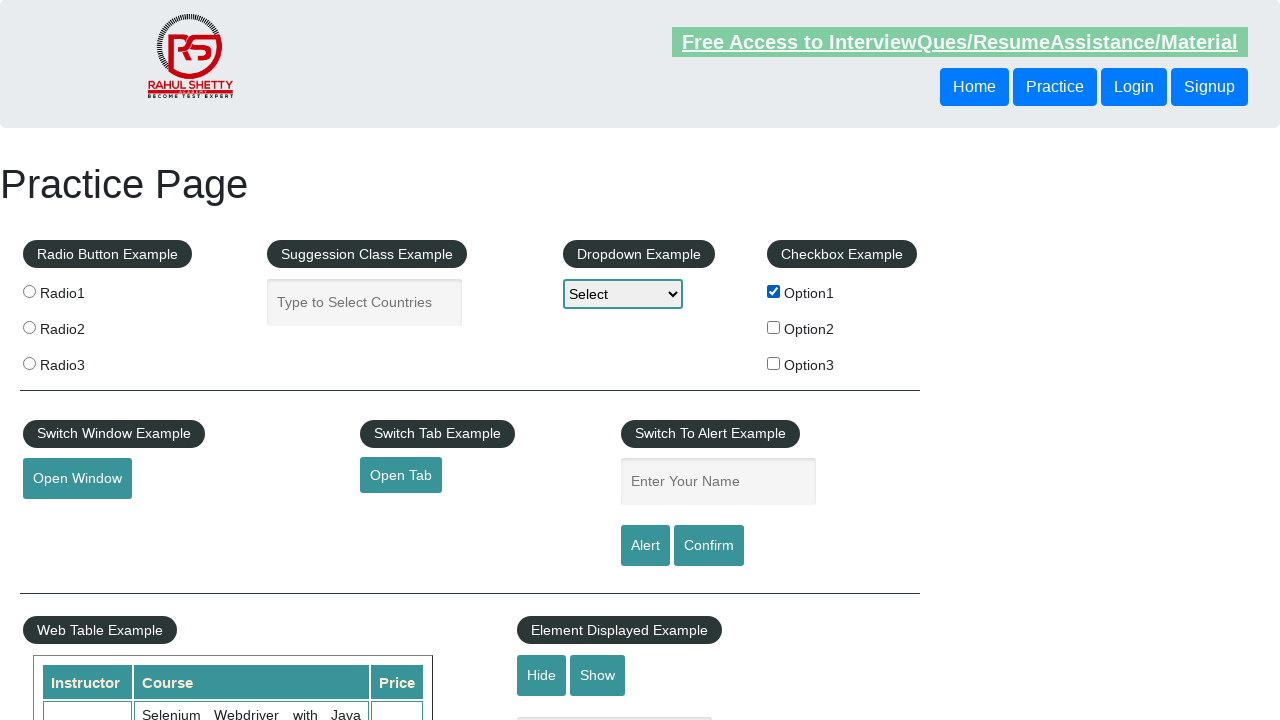

Verified first checkbox is displayed
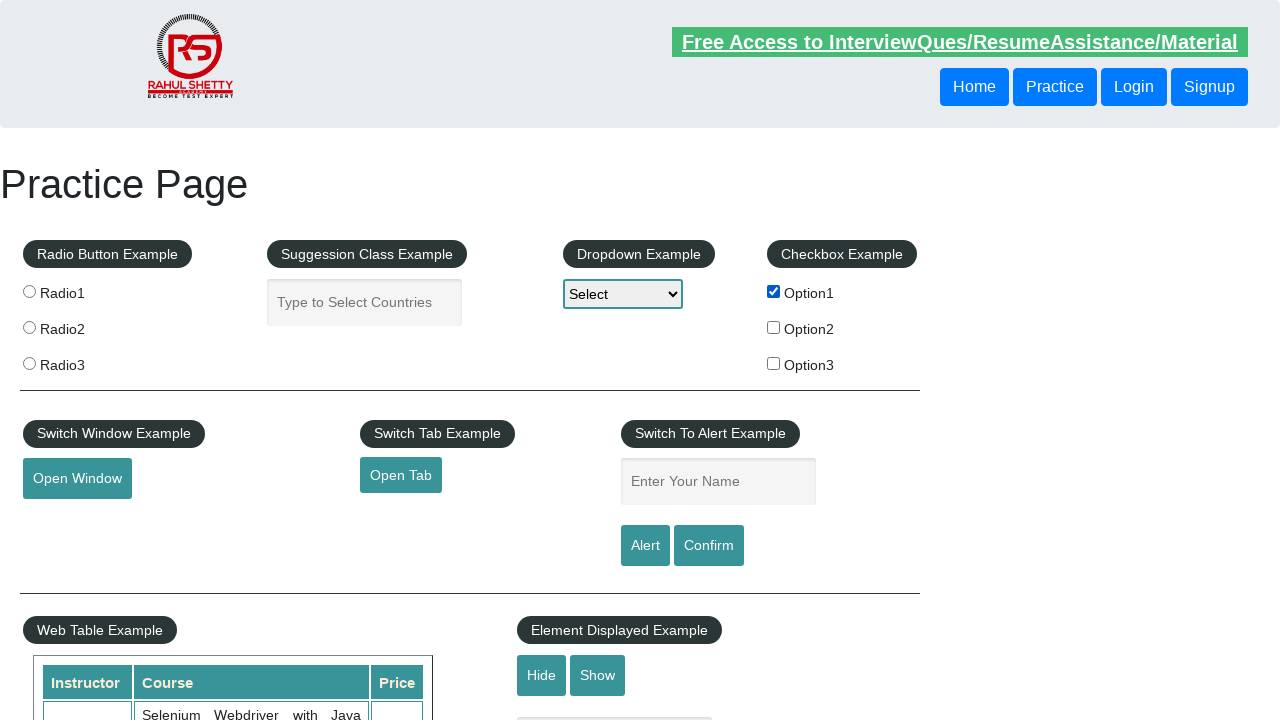

Clicked the checkbox again to uncheck it at (774, 291) on input#checkBoxOption1
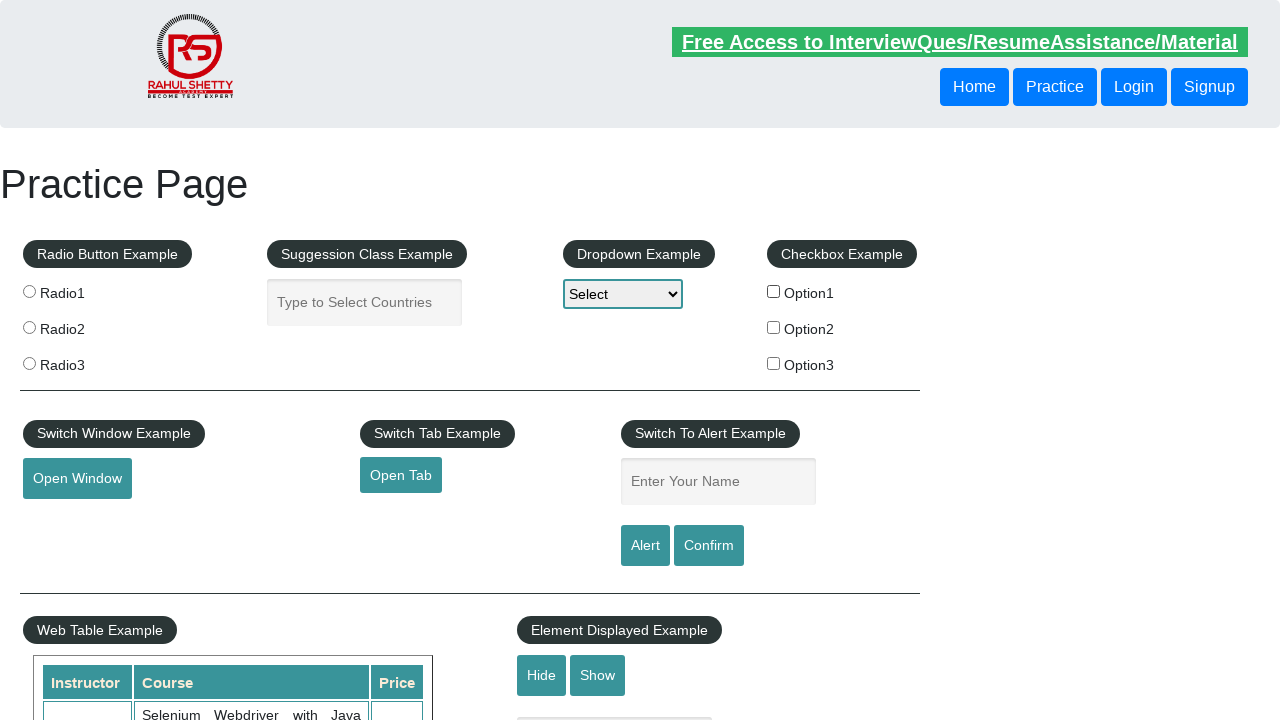

Located all checkboxes on the page
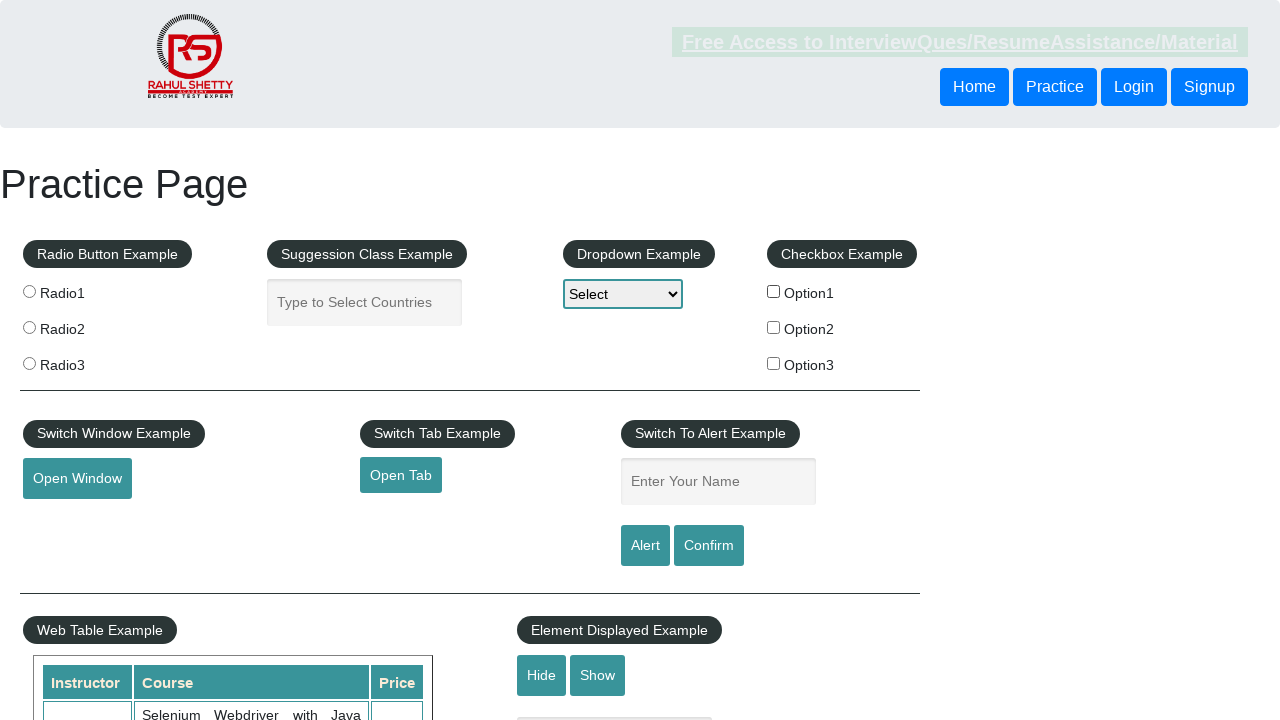

Verified first checkbox is visible in the list of all checkboxes
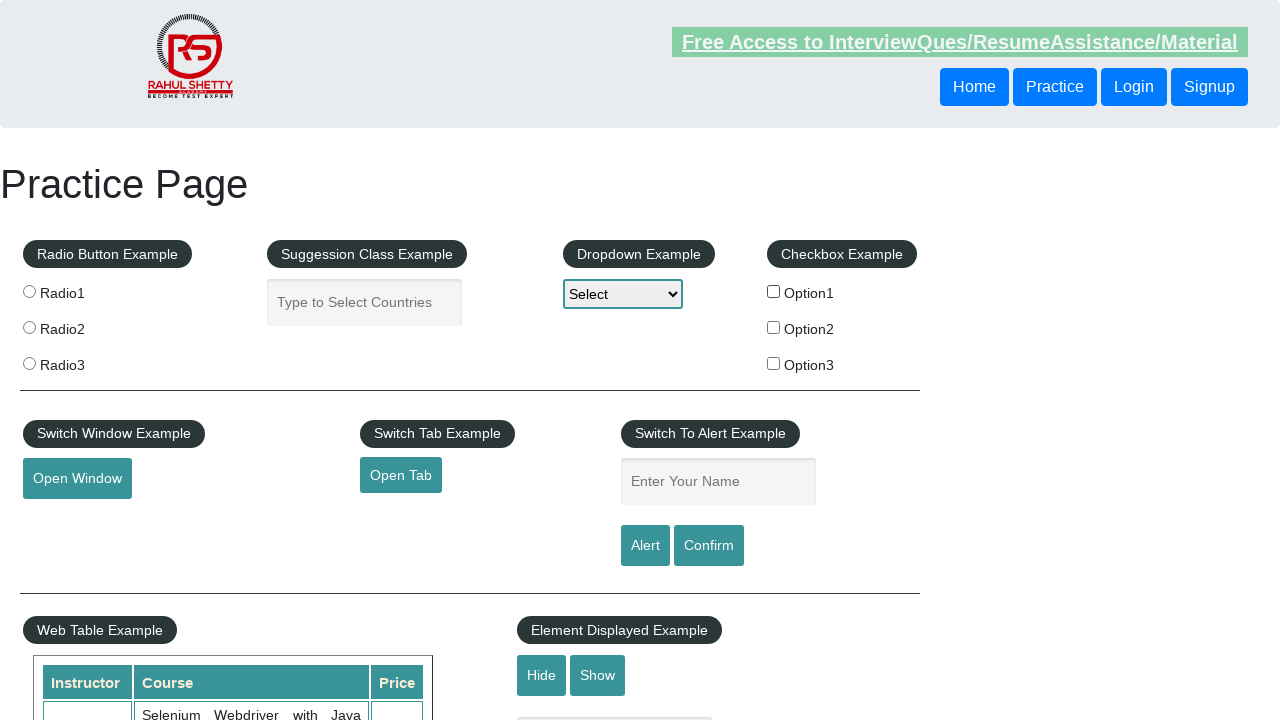

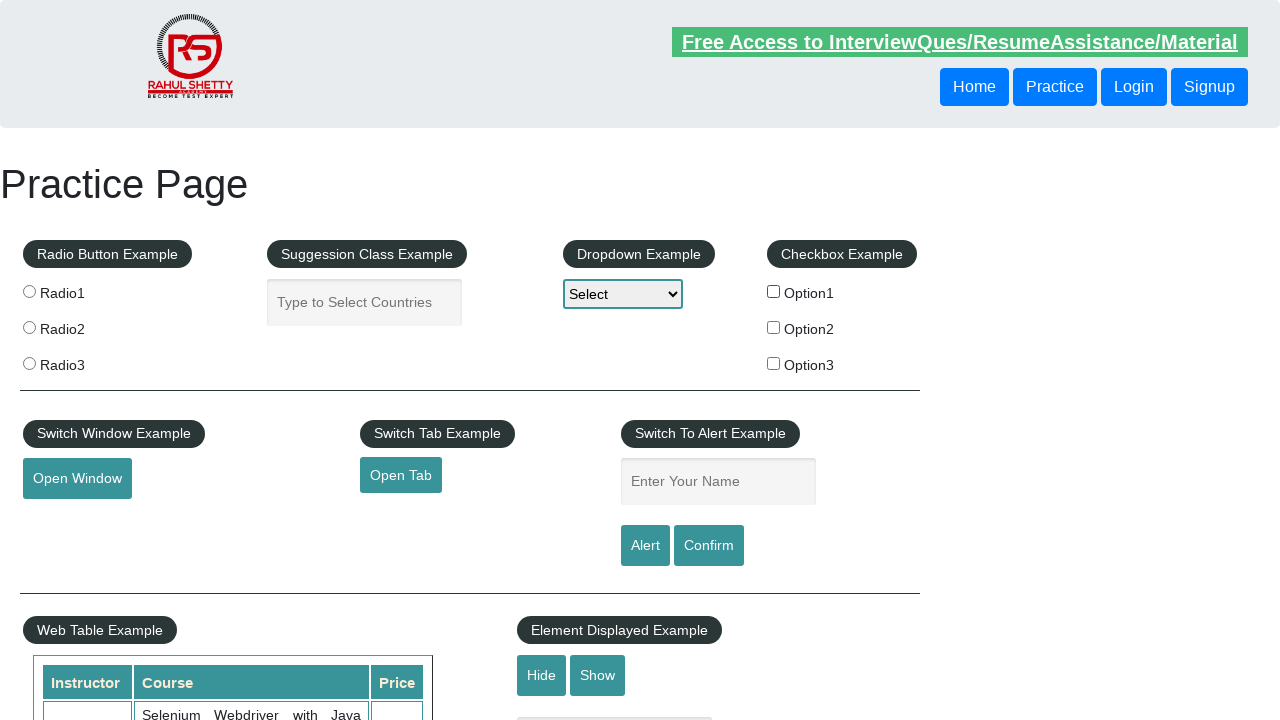